Tests browser back navigation using mouse button click

Starting URL: https://www.selenium.dev/selenium/web/mouse_interaction.html

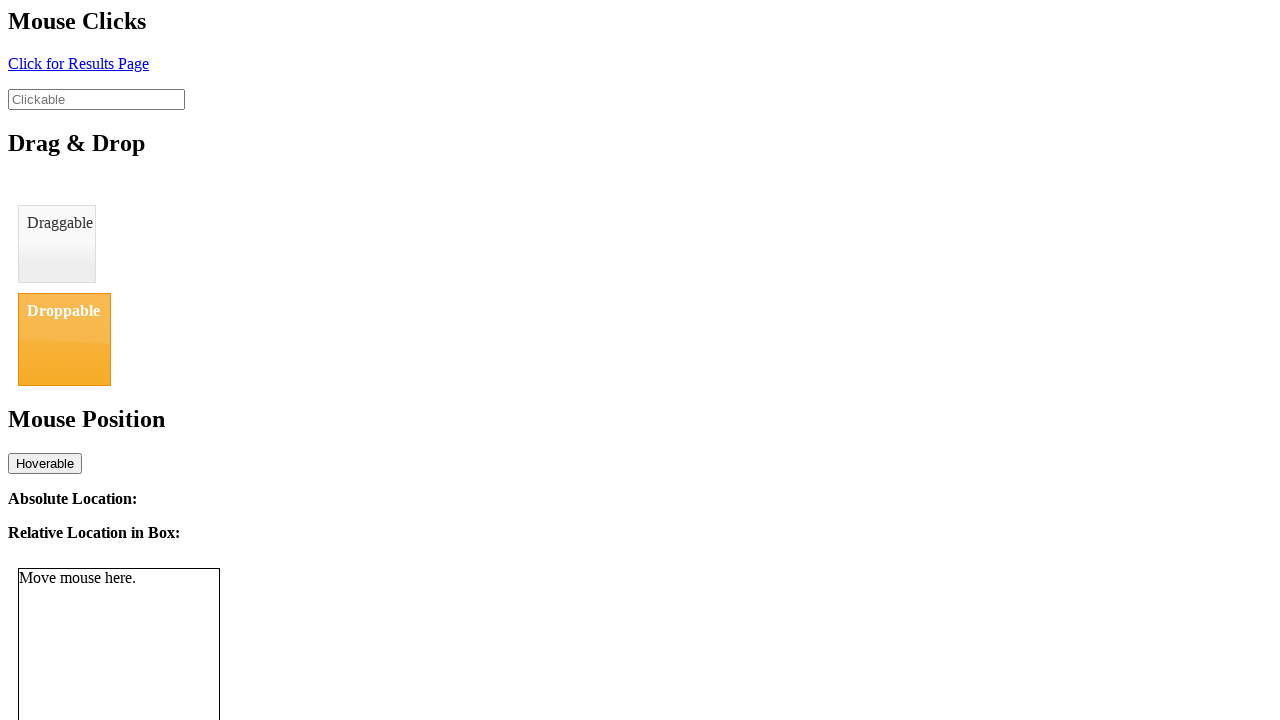

Navigated to mouse interaction test page
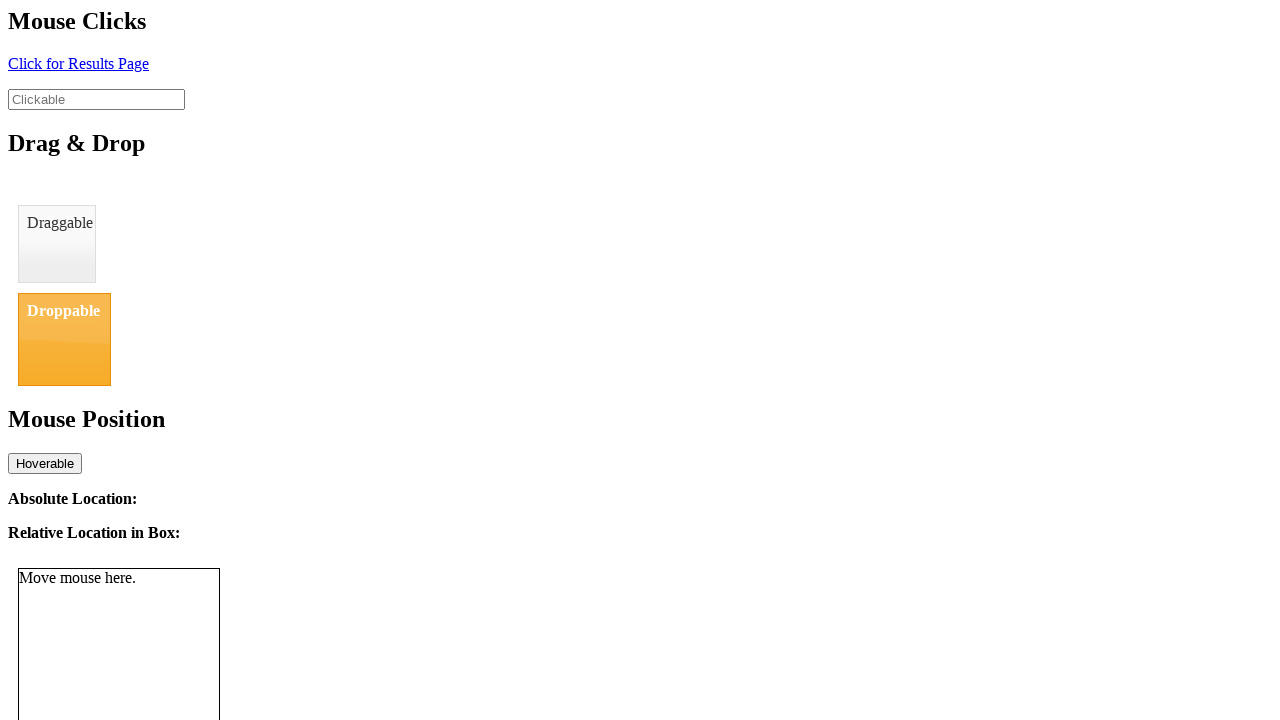

Clicked on link element at (78, 63) on #click
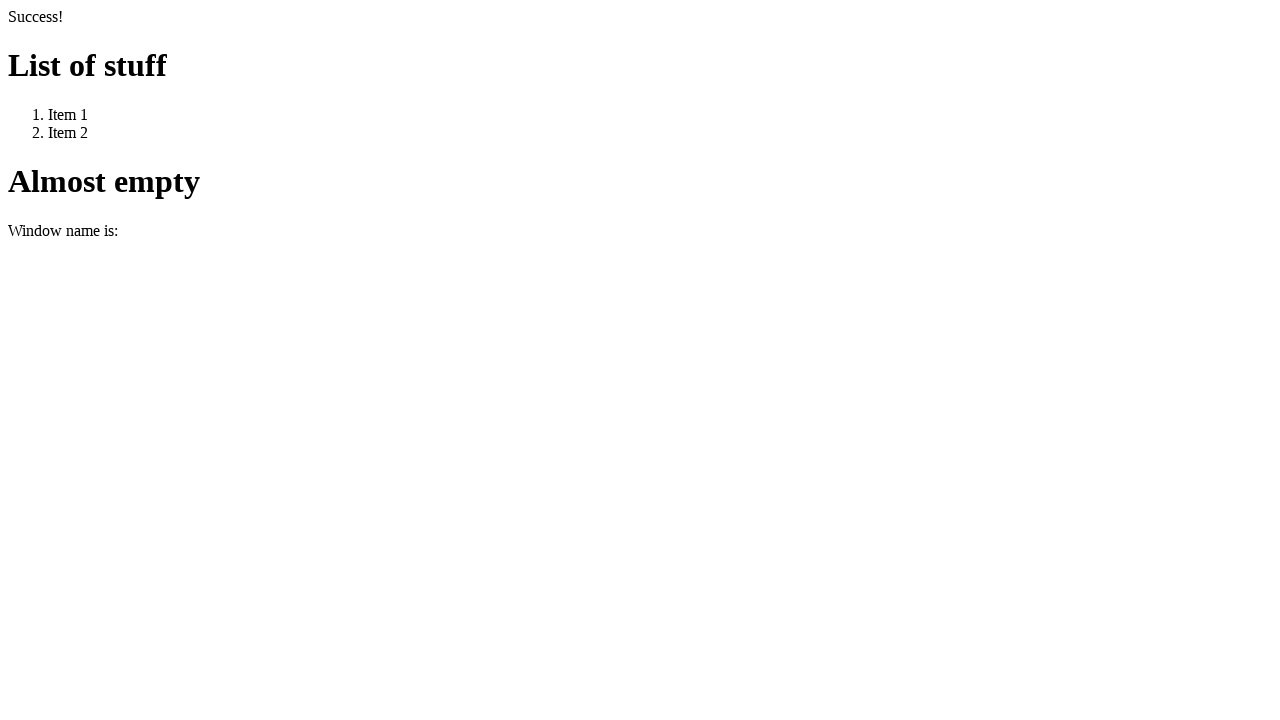

Page finished loading after click
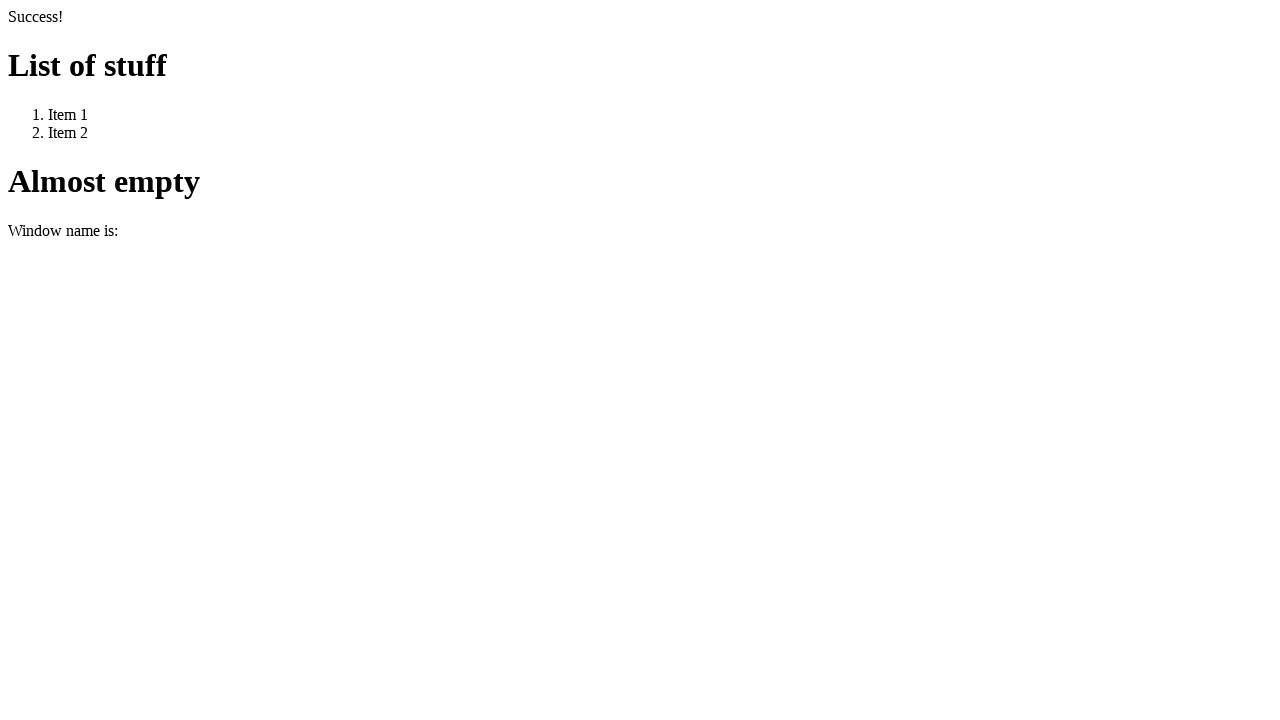

Navigated back using browser back button
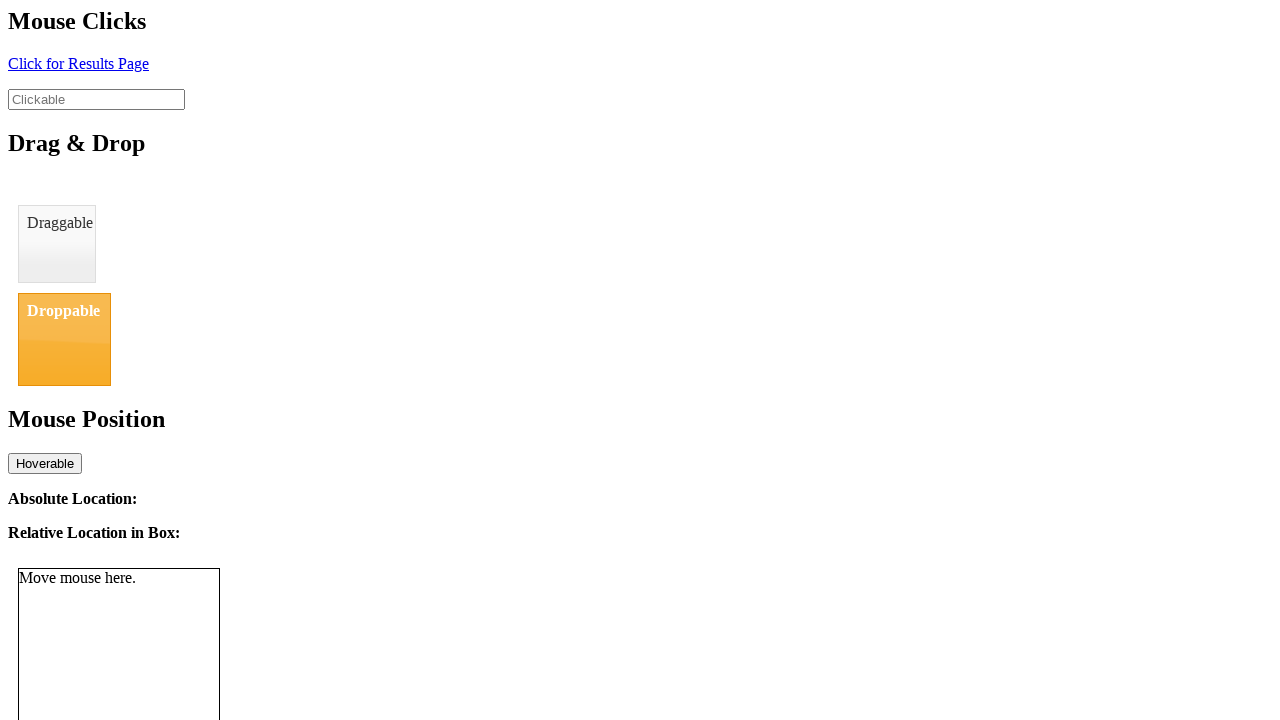

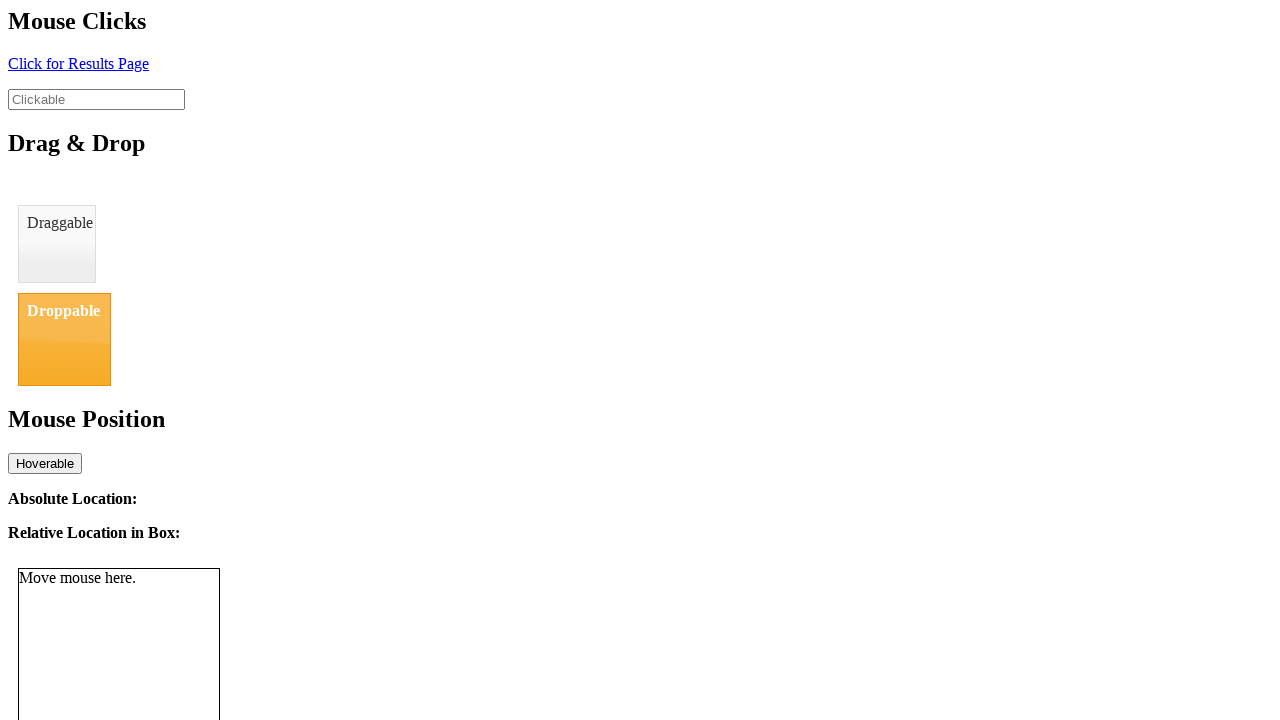